Tests iframe handling by switching between single and nested frames, entering text in input fields within each frame

Starting URL: http://demo.automationtesting.in/Frames.html

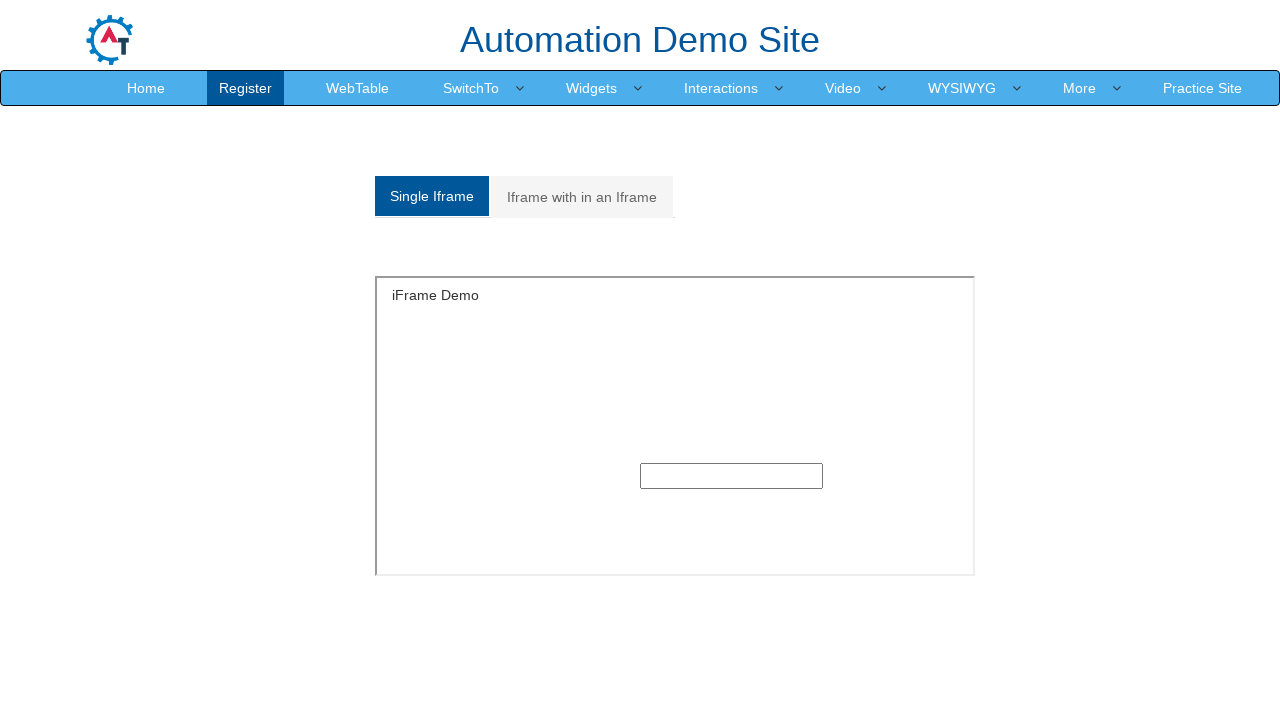

Filled text 'singleiframe' in single iframe input field on iframe#singleframe >> internal:control=enter-frame >> input[type='text']
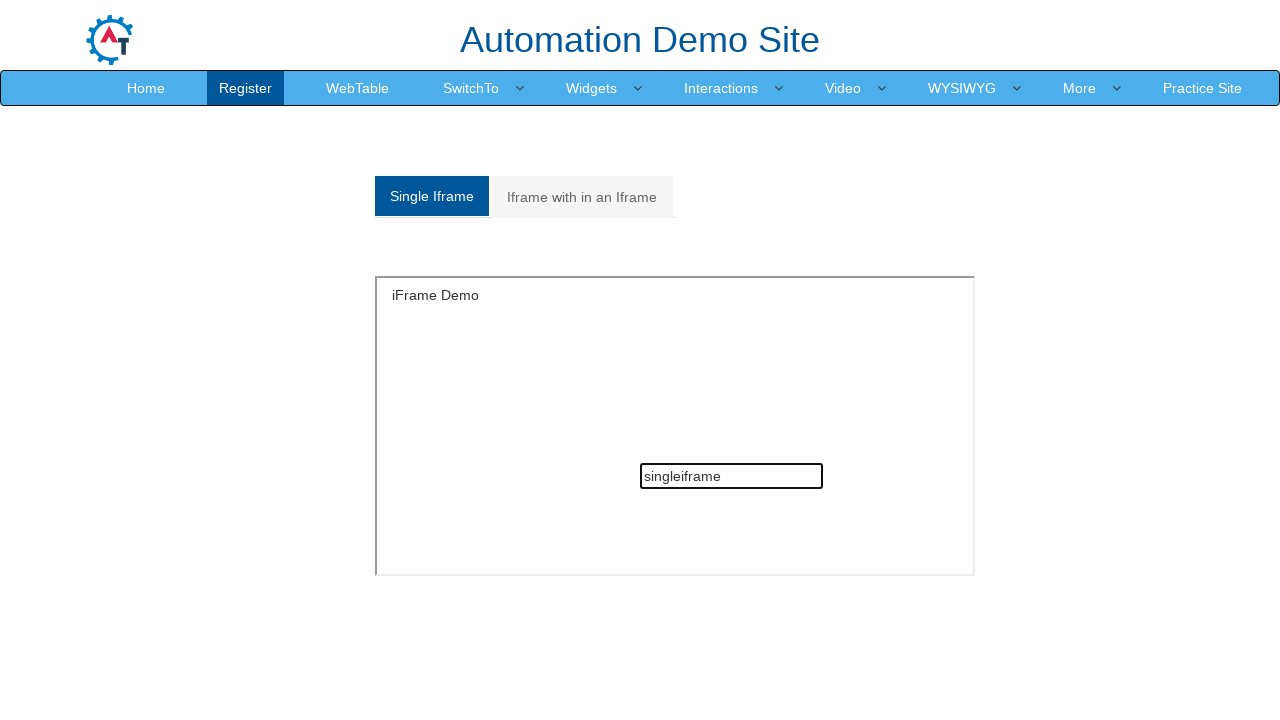

Clicked on multiple frames tab at (582, 197) on (//a[@data-toggle='tab'])[2]
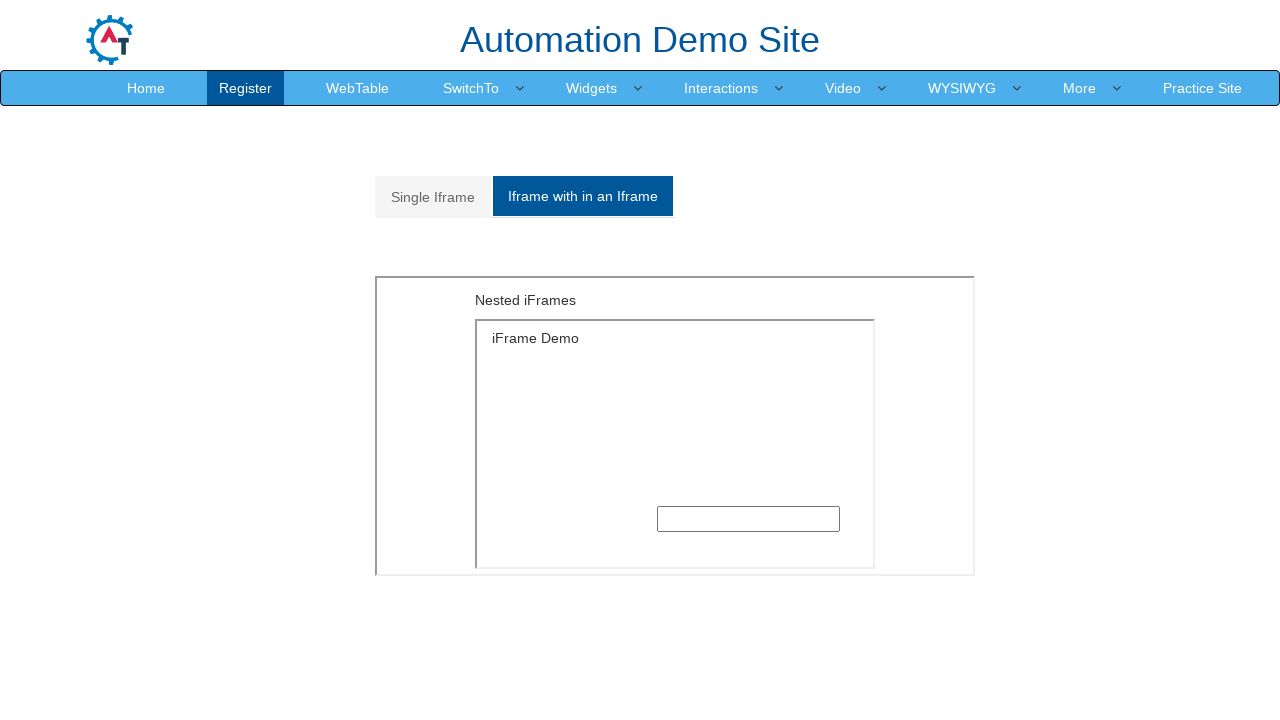

Filled text 'multipleiframe' in nested iframe input field on iframe[src='MultipleFrames.html'] >> internal:control=enter-frame >> iframe >> n
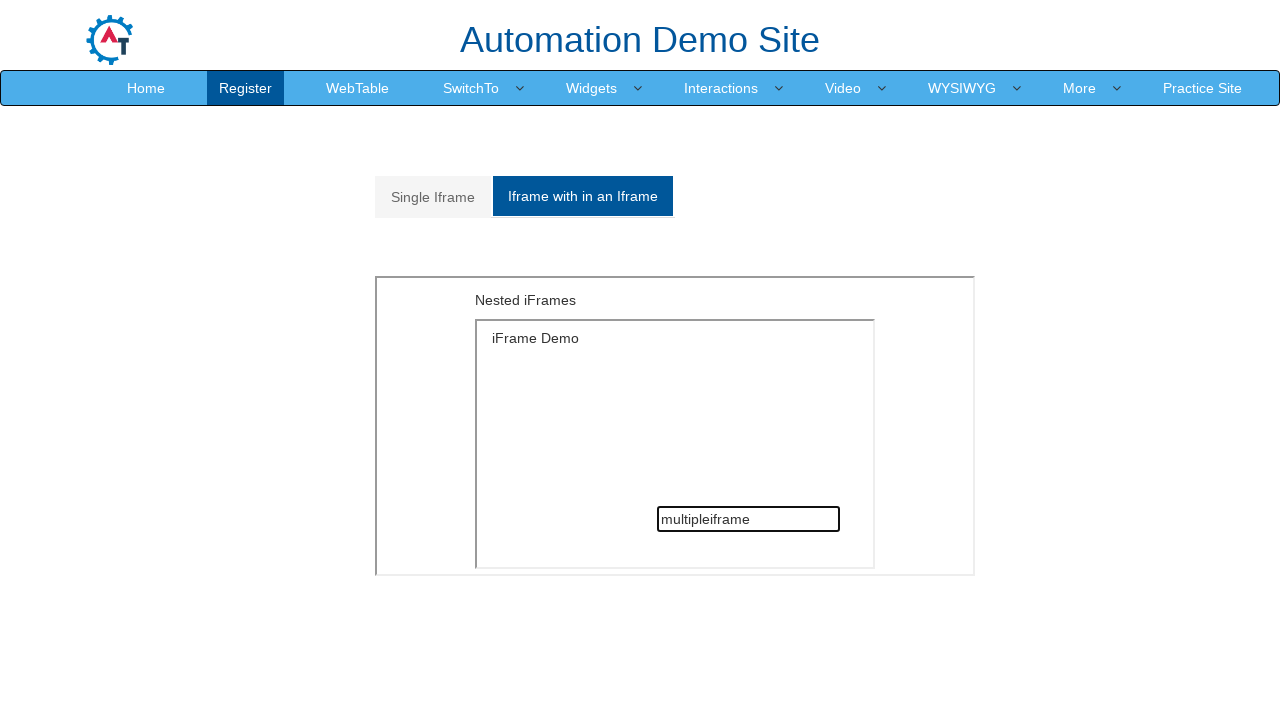

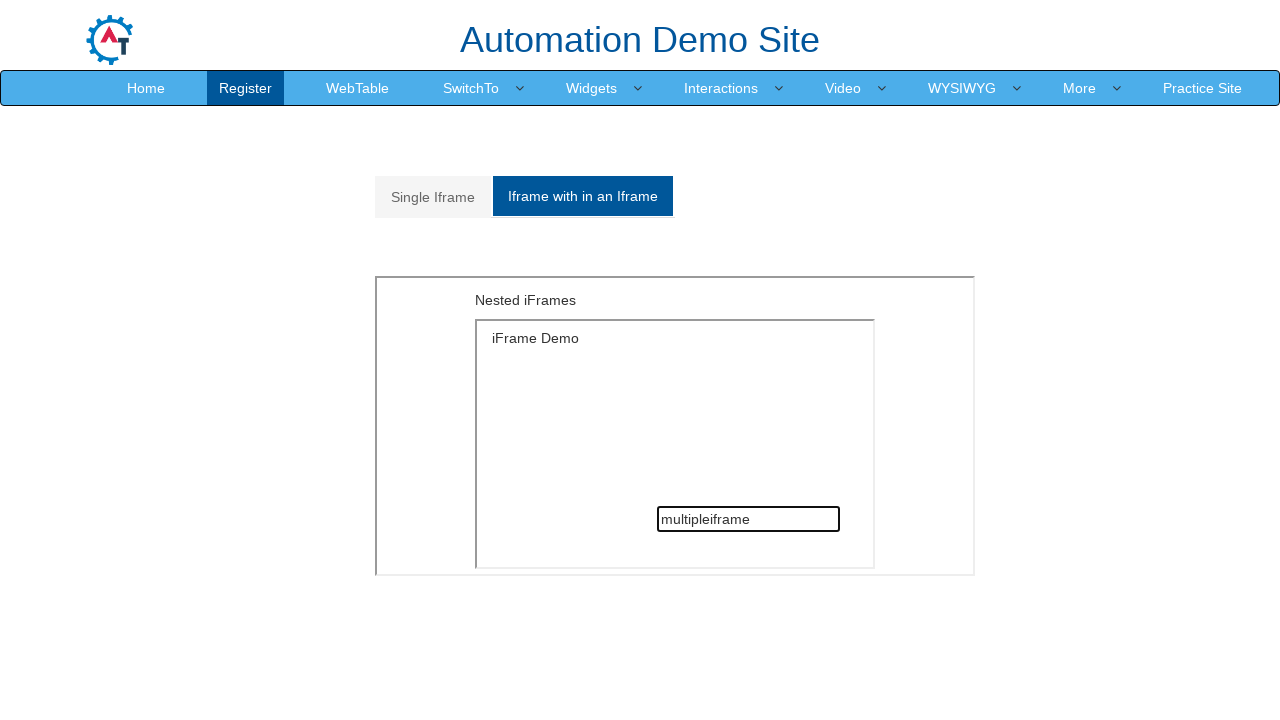